Tests browser navigation commands by visiting two websites and using forward, back, and refresh navigation

Starting URL: https://www.linuxmint.com

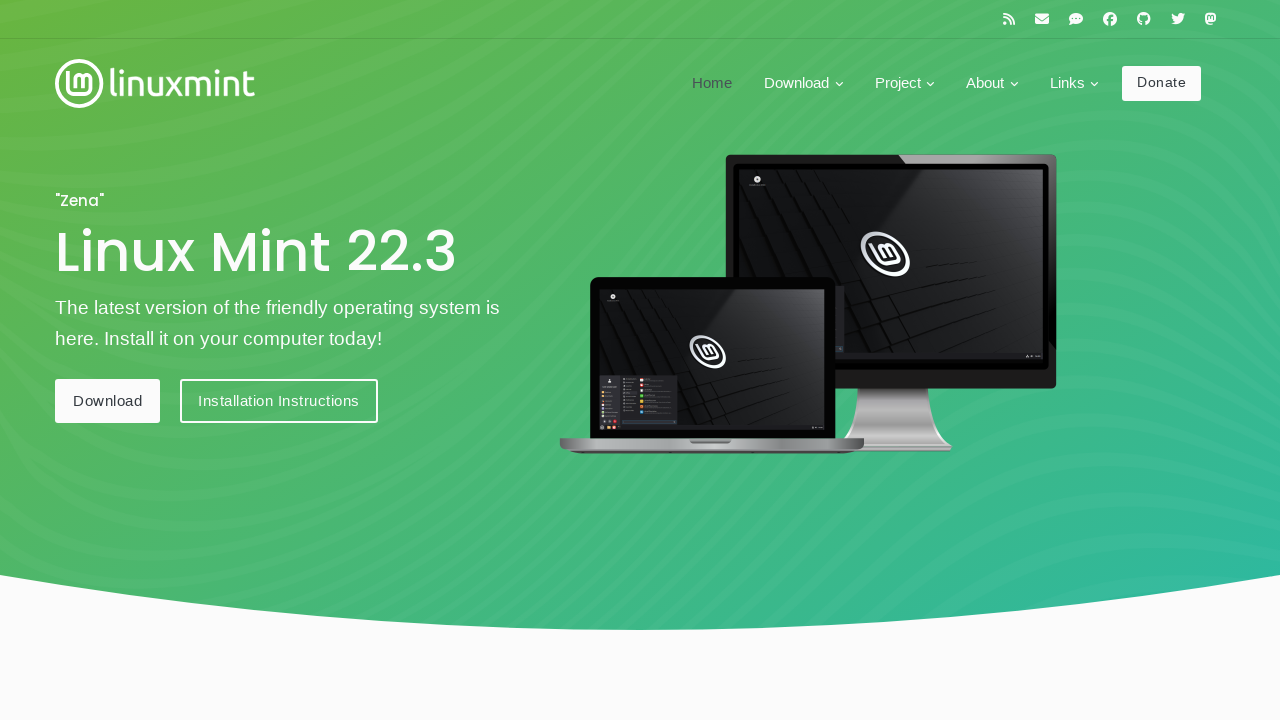

Navigated to Arch Linux website
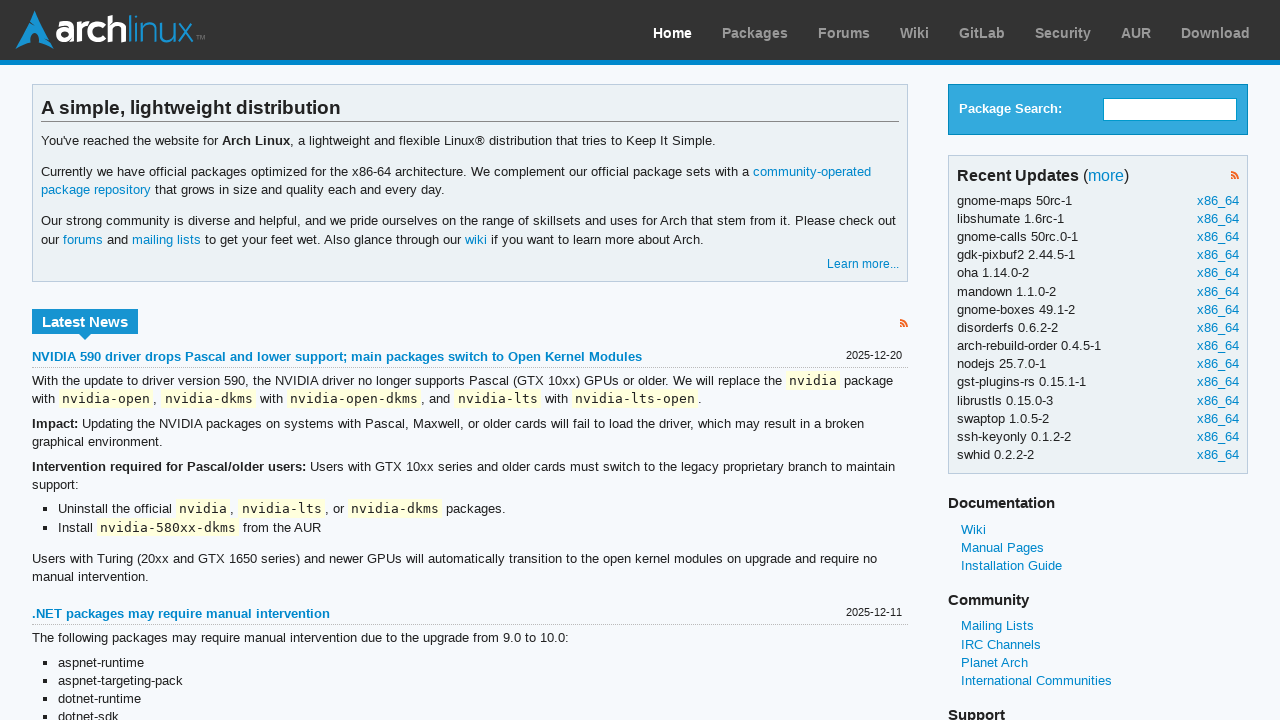

Navigated forward in browser history
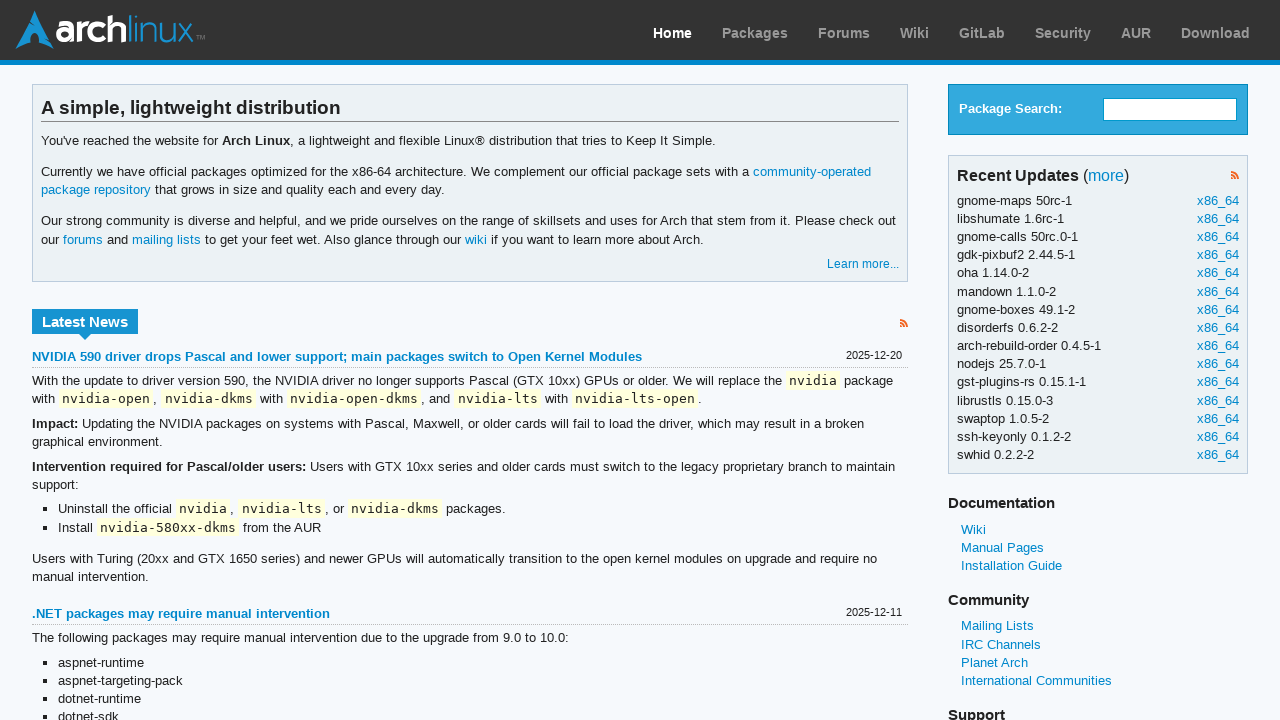

Navigated back in browser history
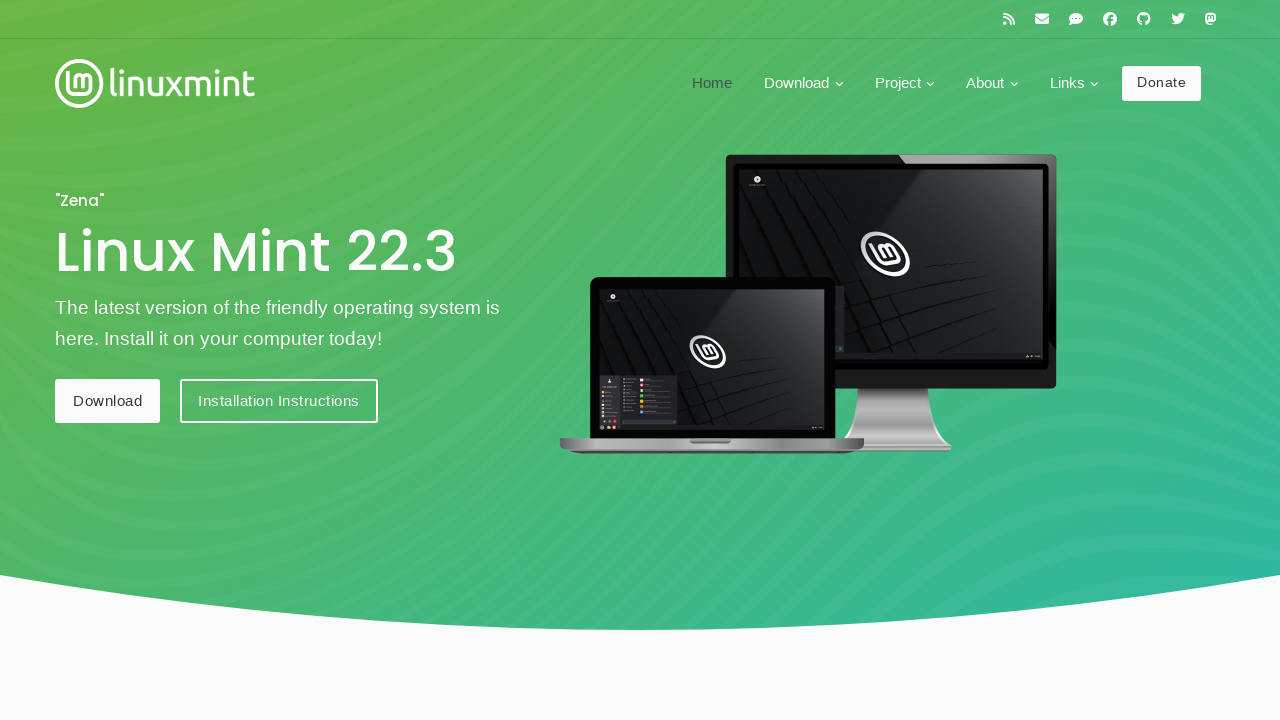

Refreshed the current page
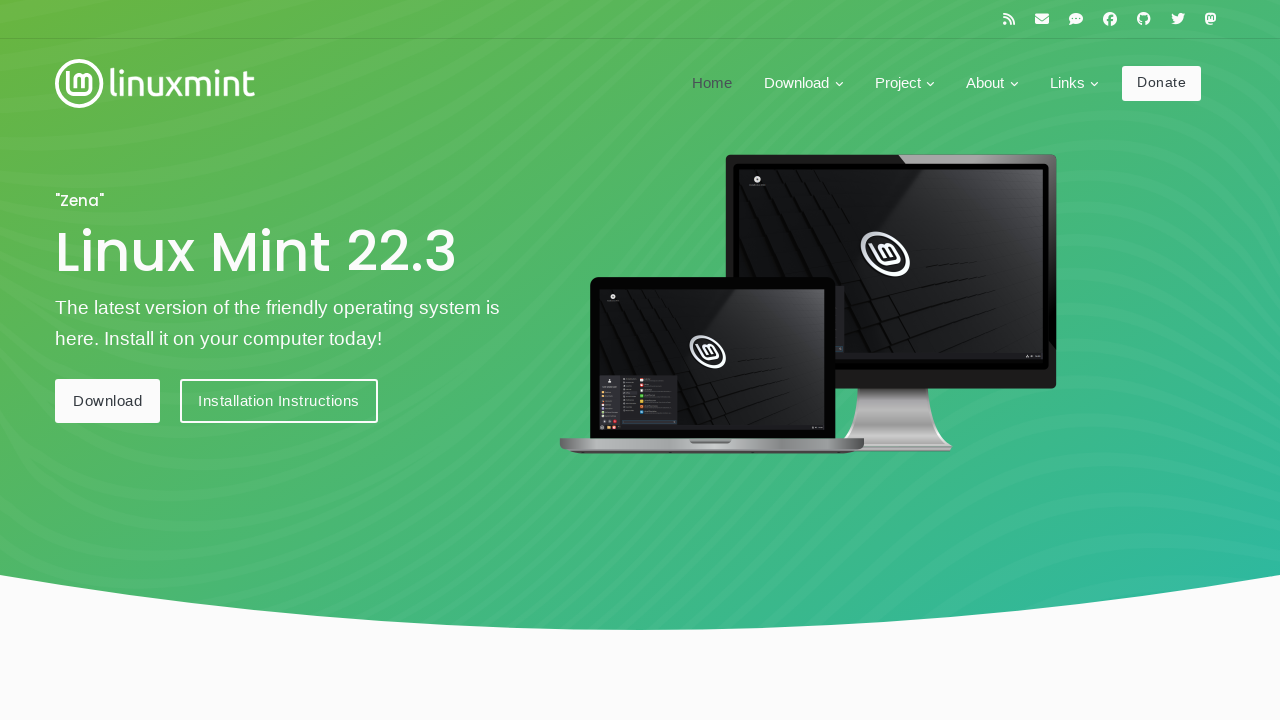

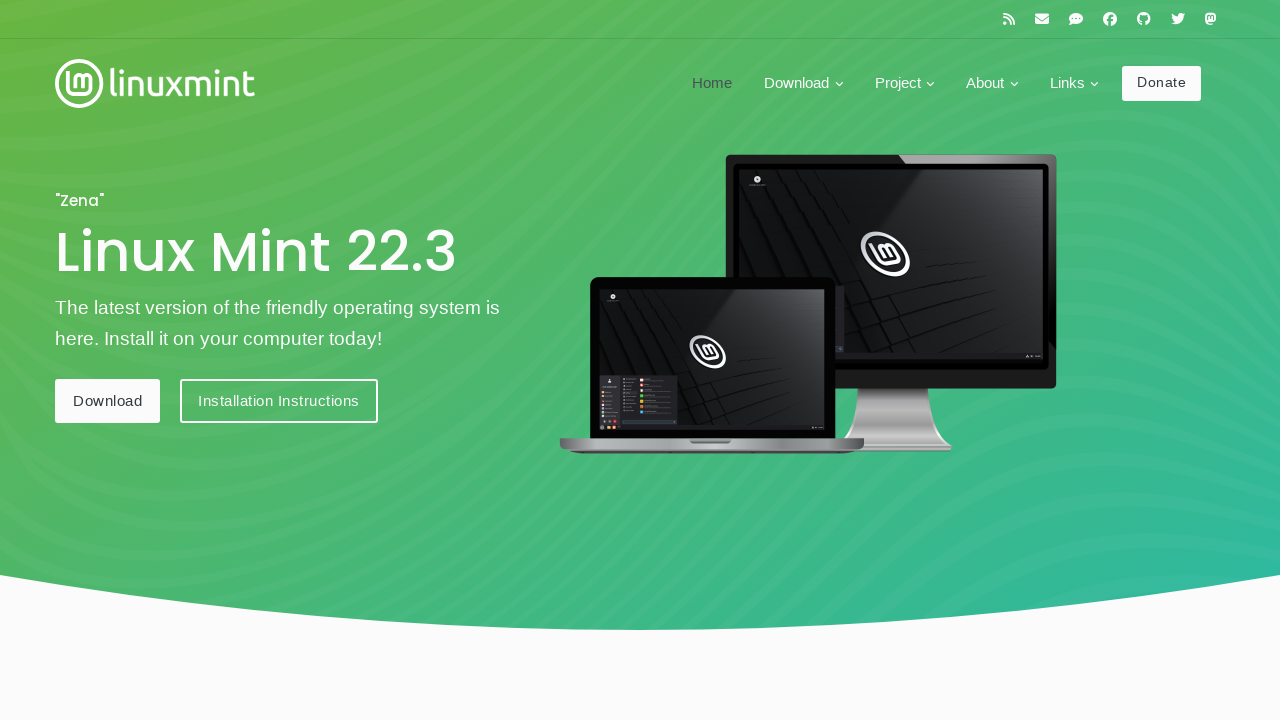